Tests window/tab handling functionality by opening a new window, switching to it to verify content, and switching back to the original window

Starting URL: https://the-internet.herokuapp.com/windows

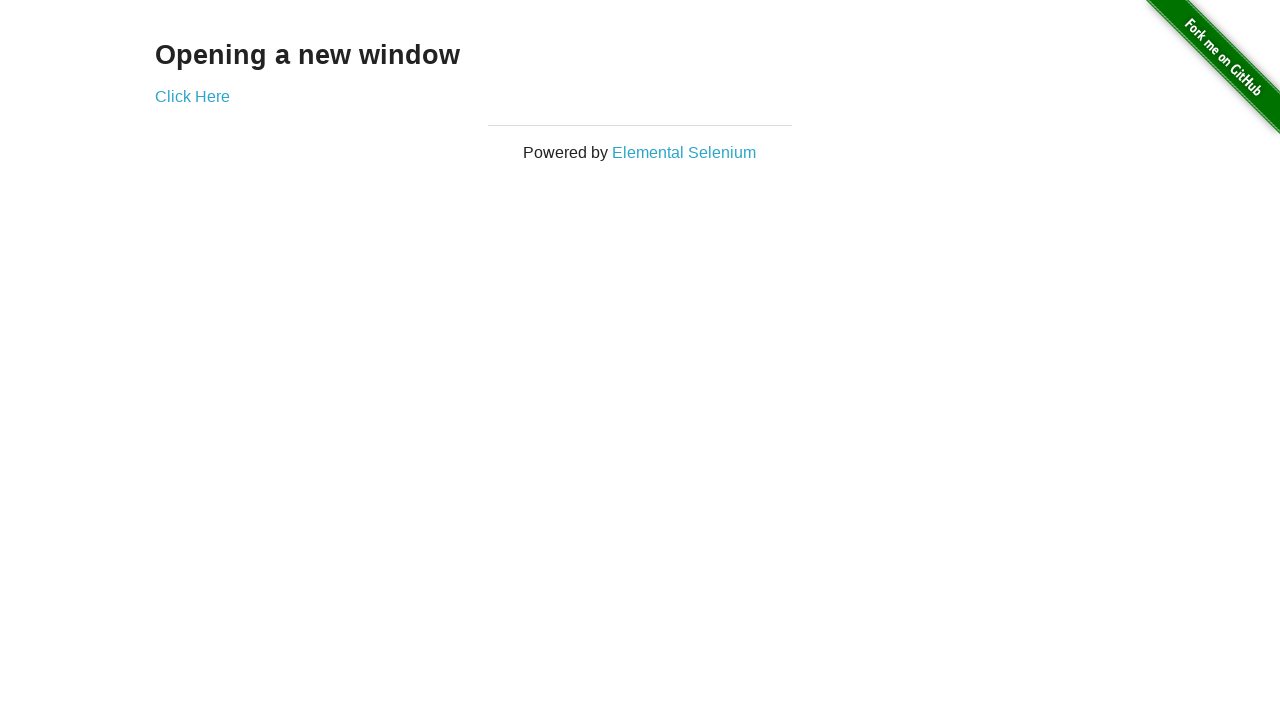

Verified initial page heading 'Opening a new window'
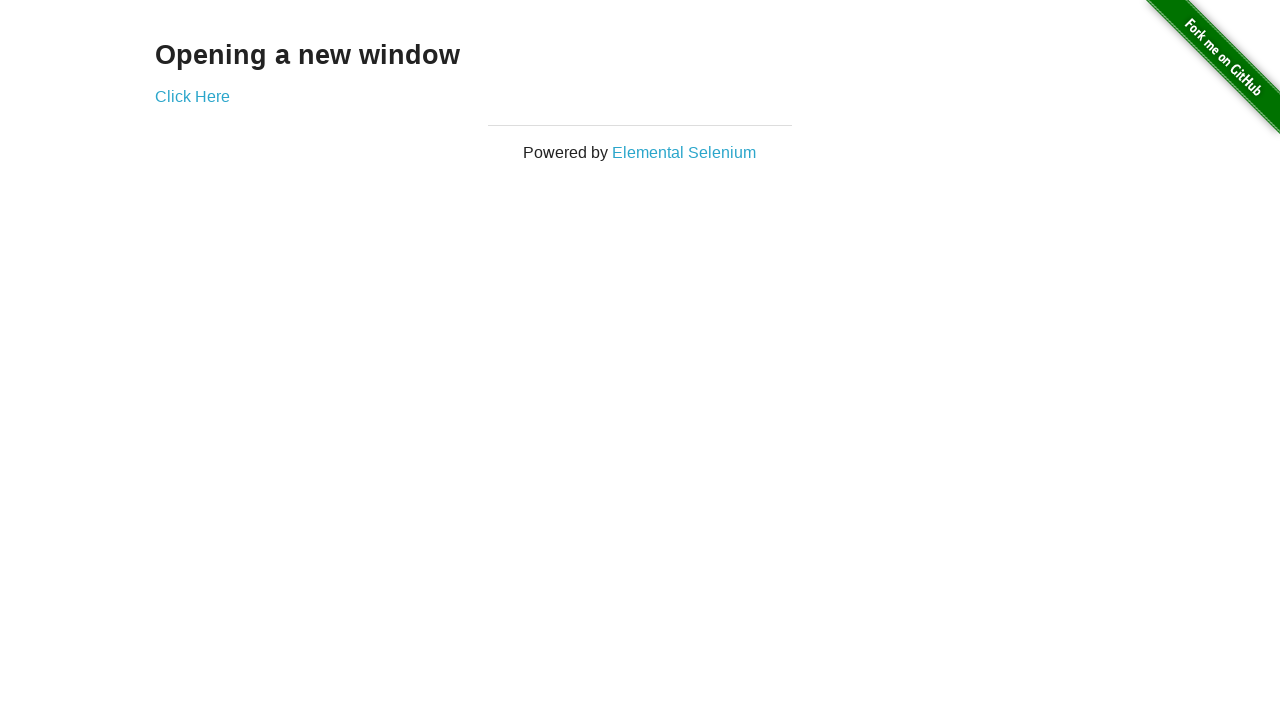

Verified page title is 'The Internet'
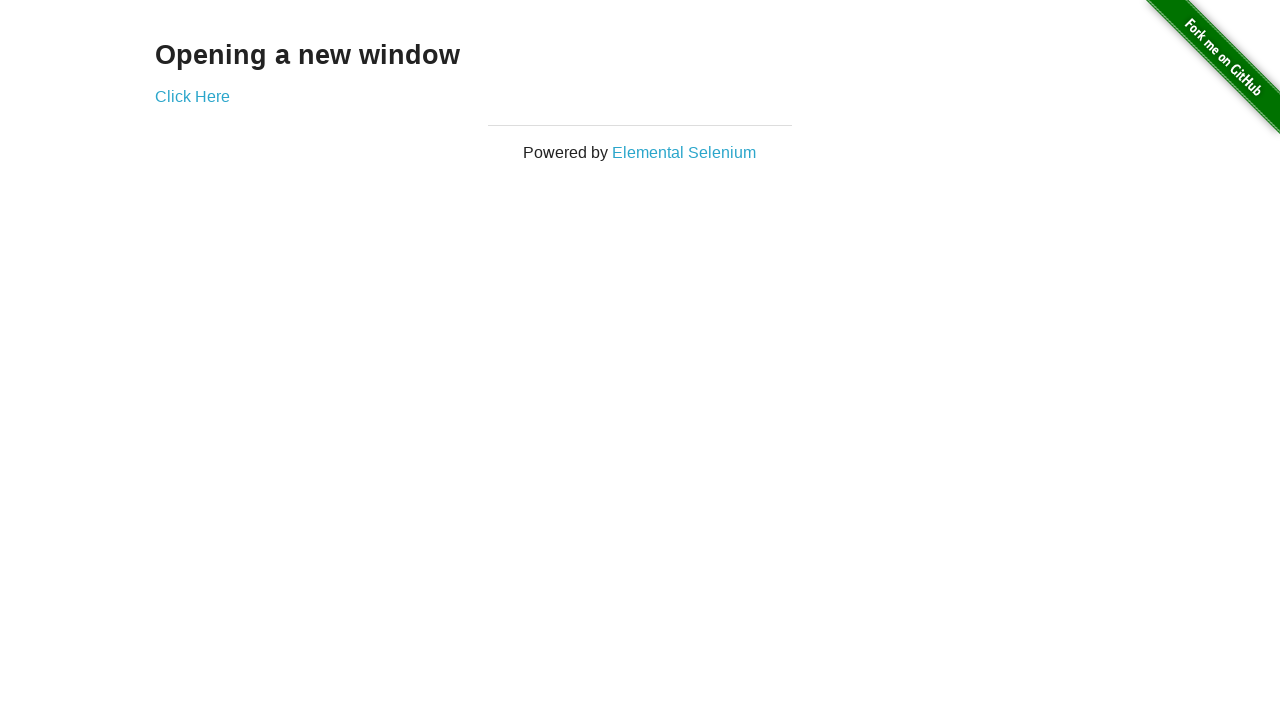

Clicked 'Click Here' link to open new window at (192, 96) on xpath=//a[text()='Click Here']
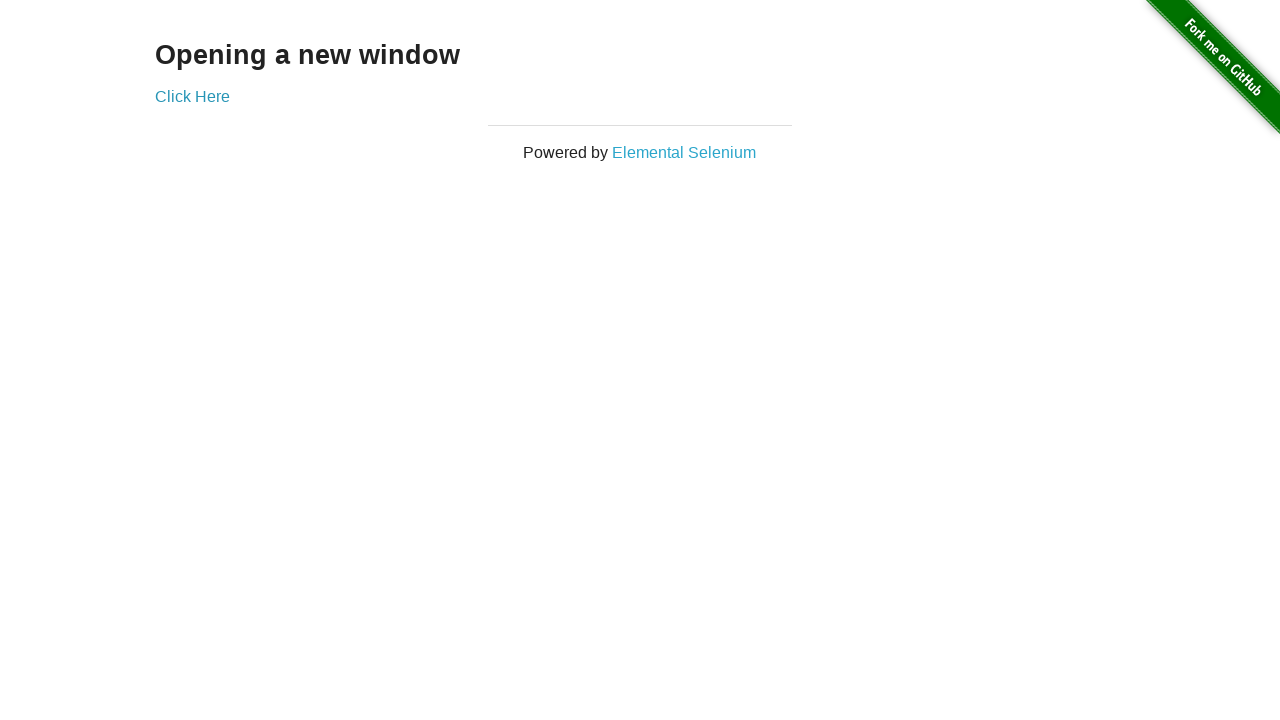

New window loaded and is ready
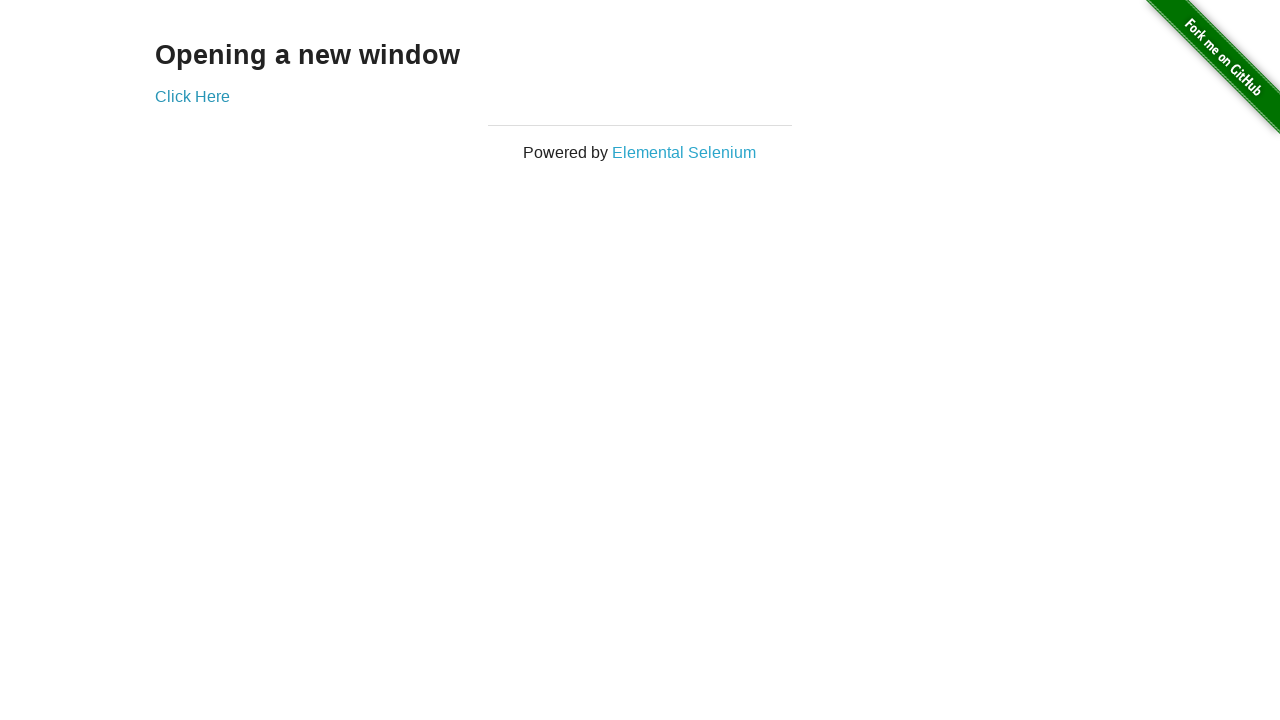

Verified new window content shows 'New Window' heading
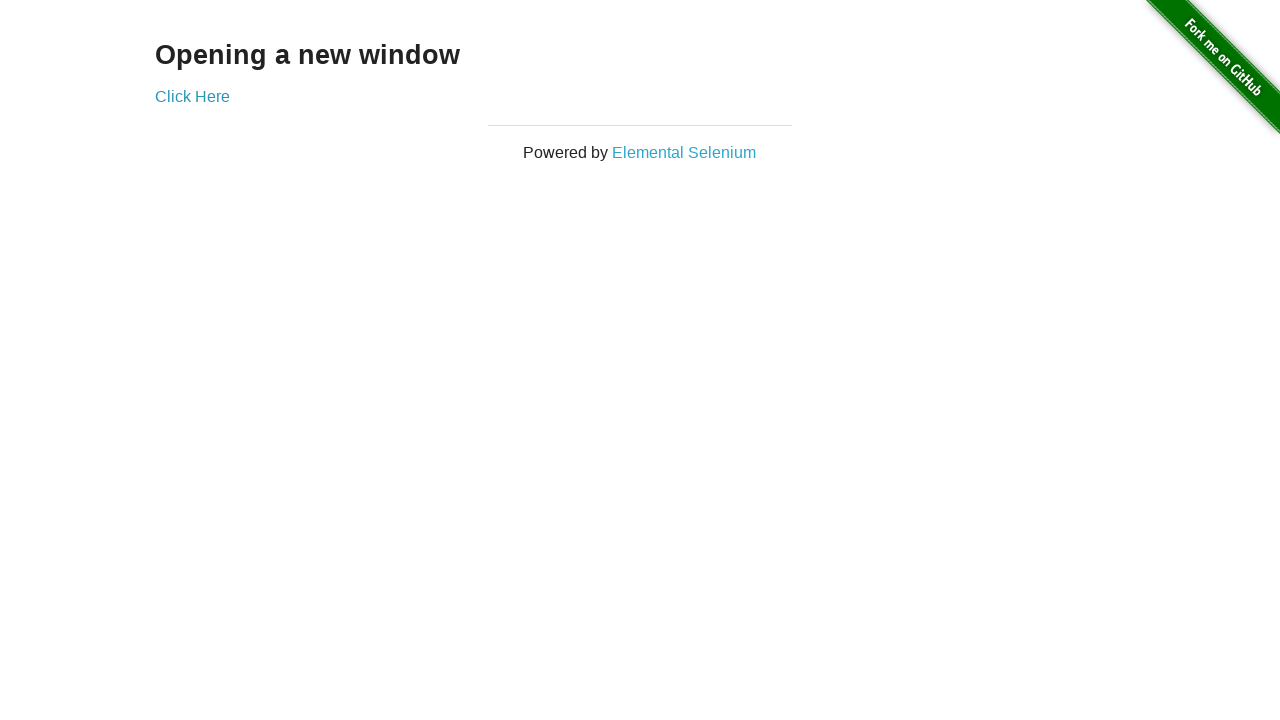

Switched back to original window
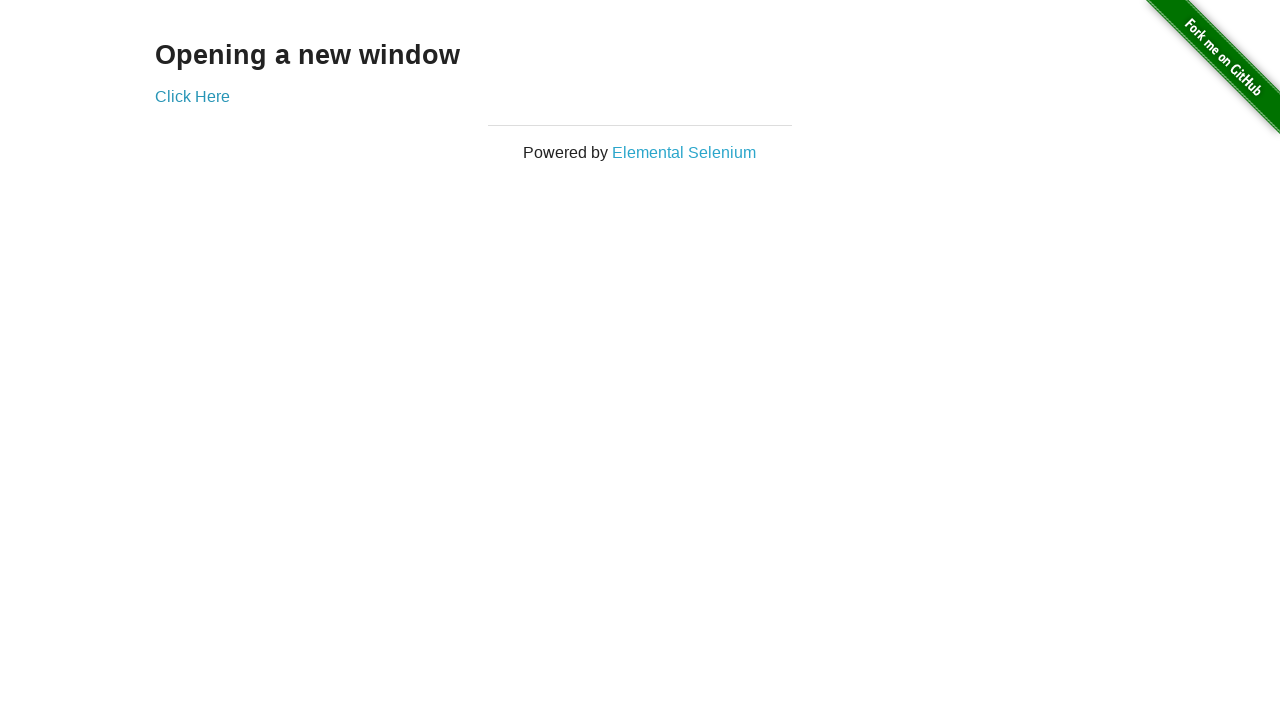

Verified original window title is still 'The Internet'
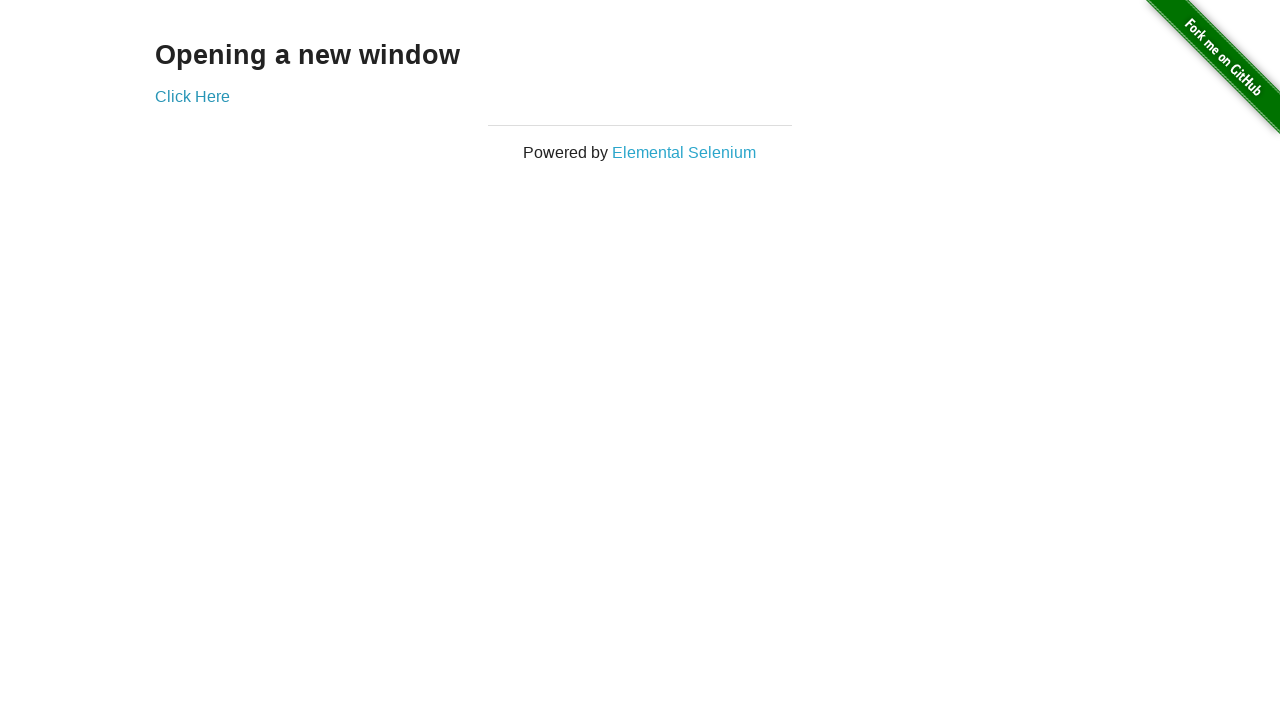

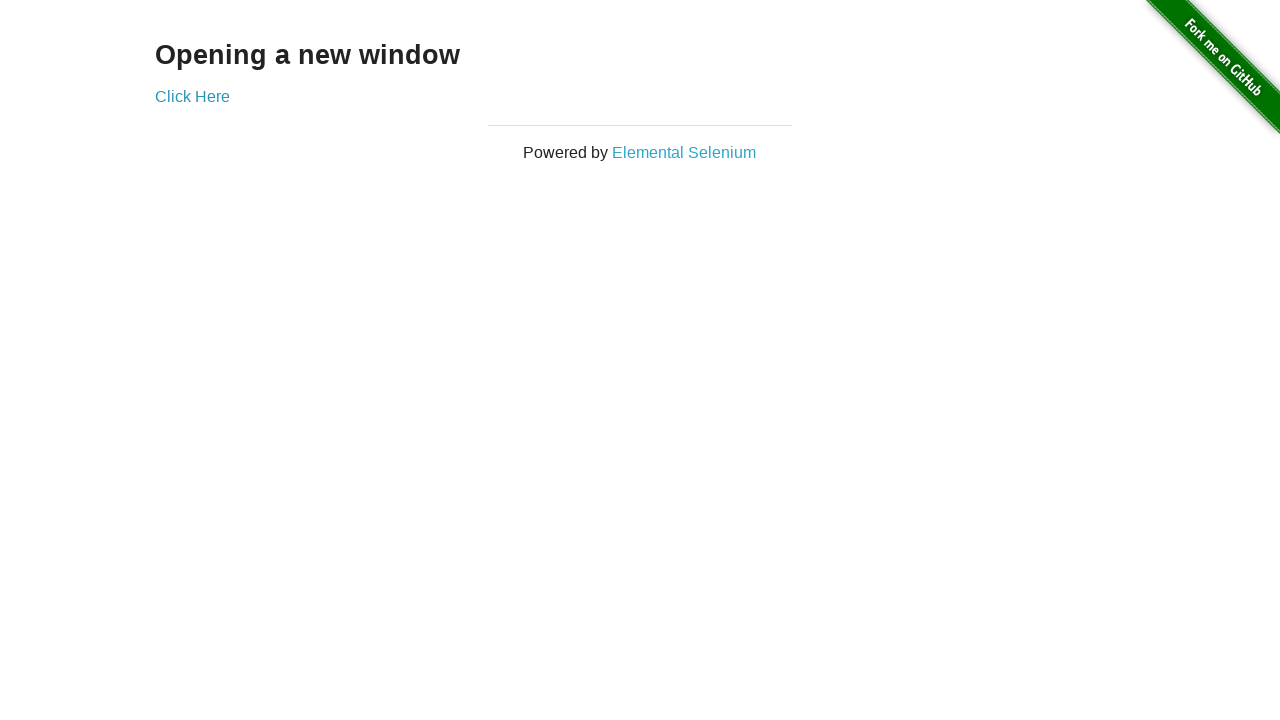